Tests window handling functionality by clicking a link that opens a new window, switching to the new window, and verifying the page titles of both windows.

Starting URL: https://practice.cydeo.com/windows

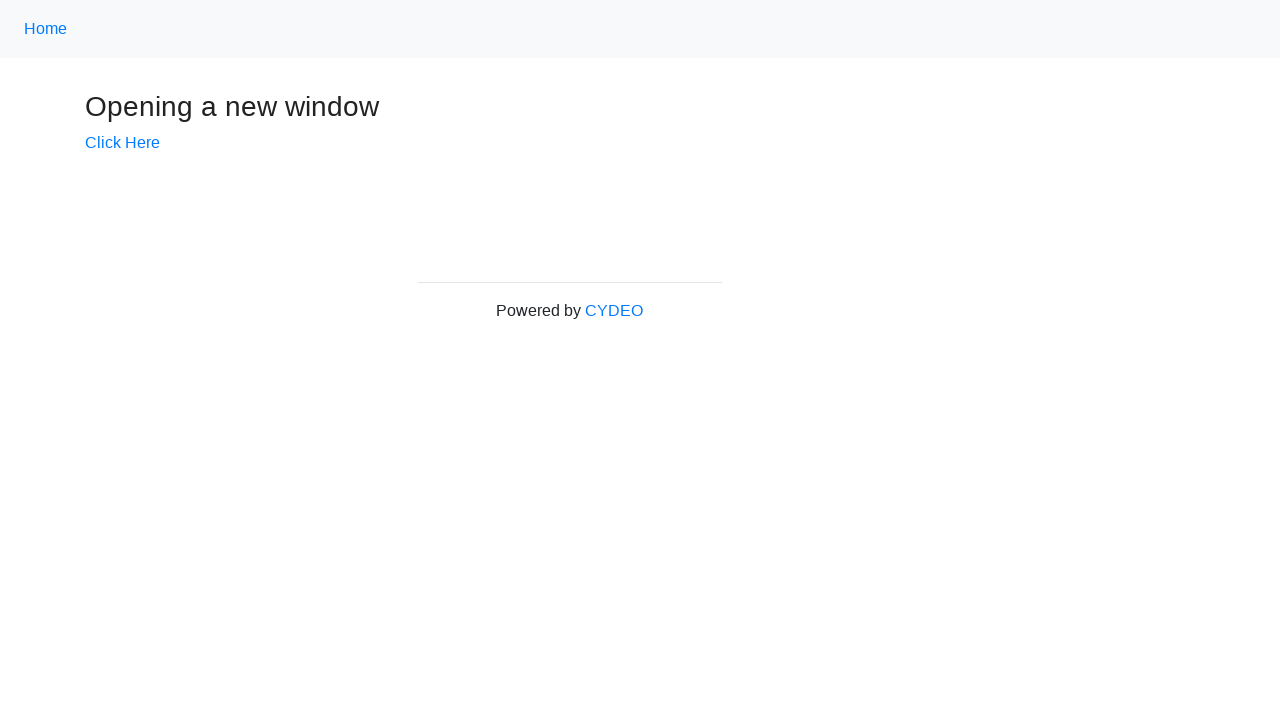

Verified initial page title is 'Windows'
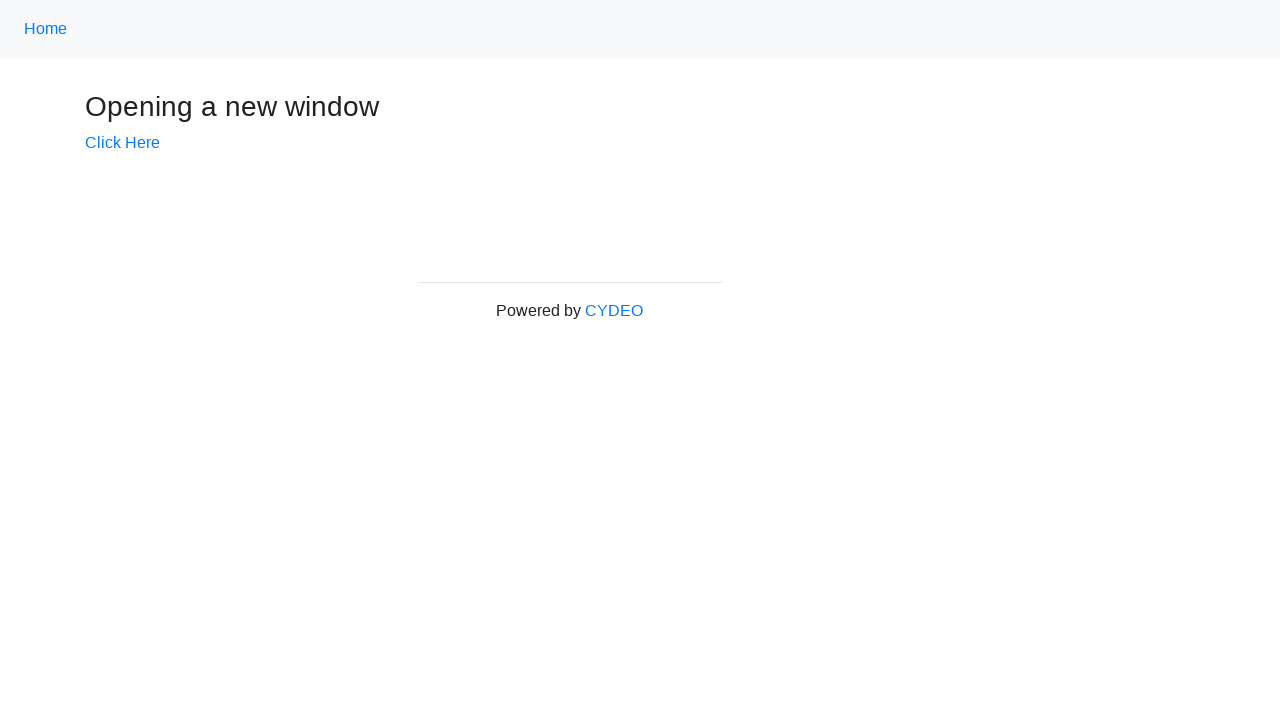

Clicked link that opens a new window at (122, 143) on xpath=//div[@class='example']/a
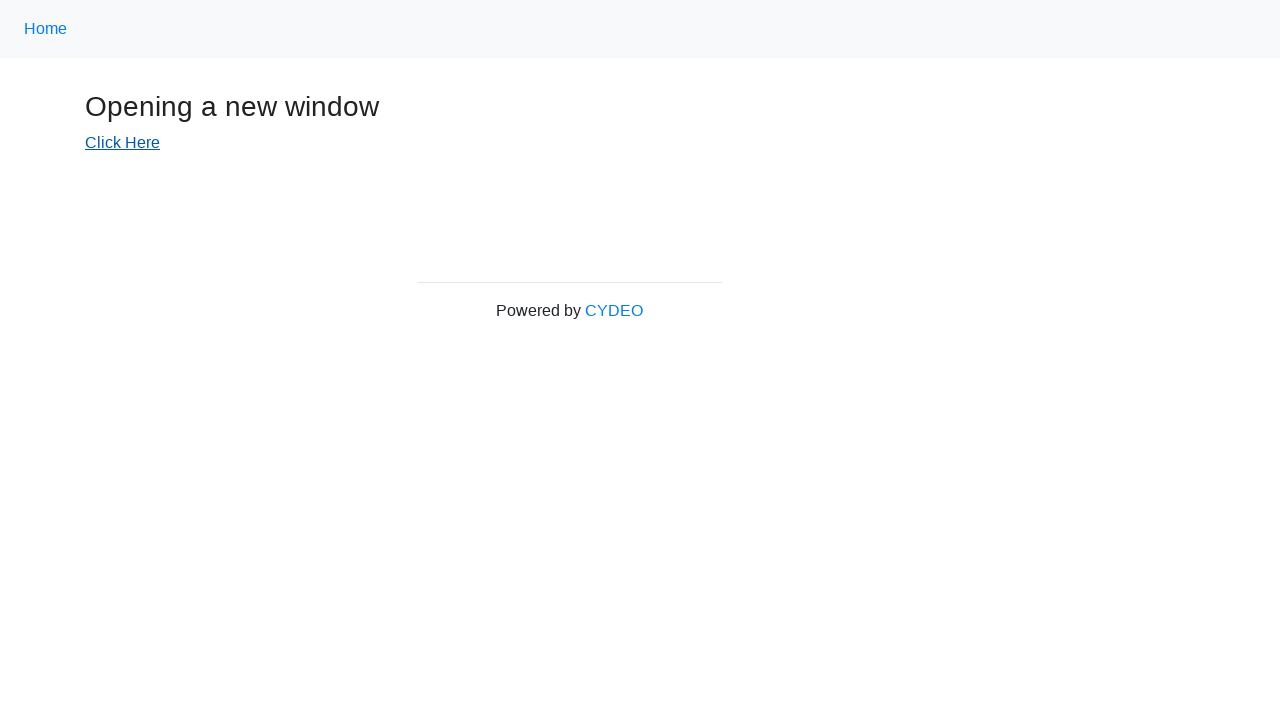

Obtained reference to new window
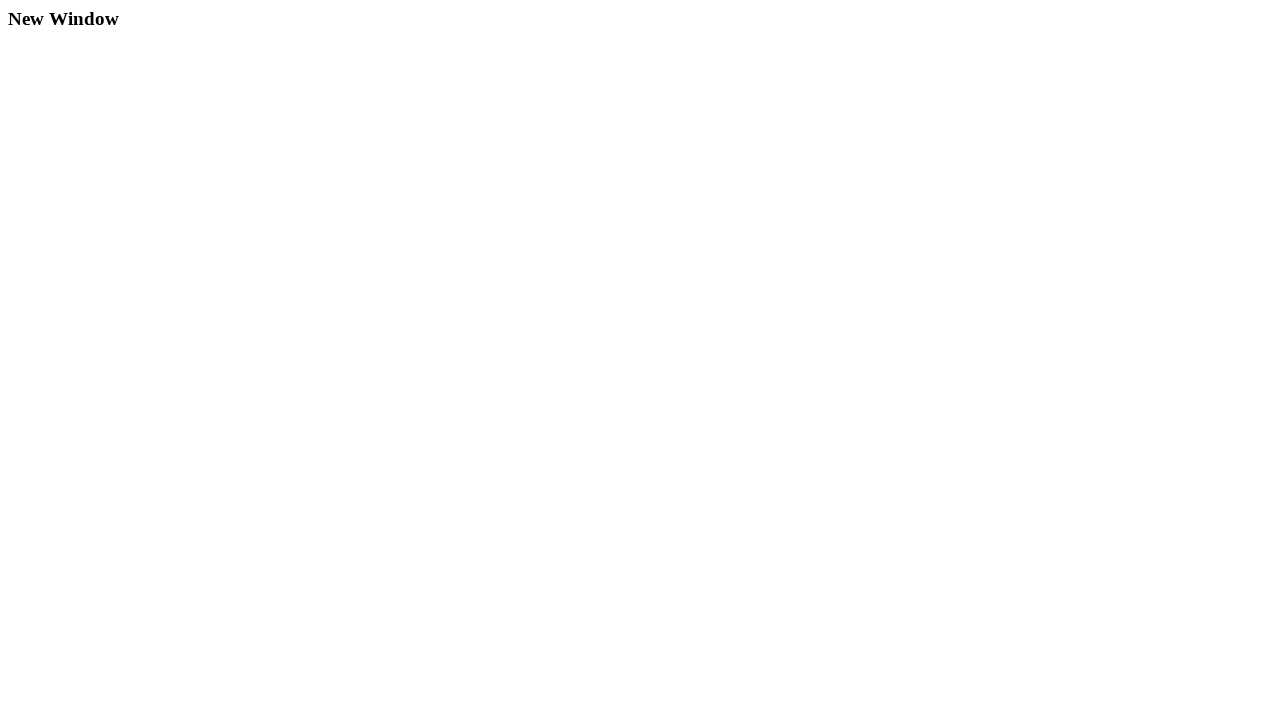

New window finished loading
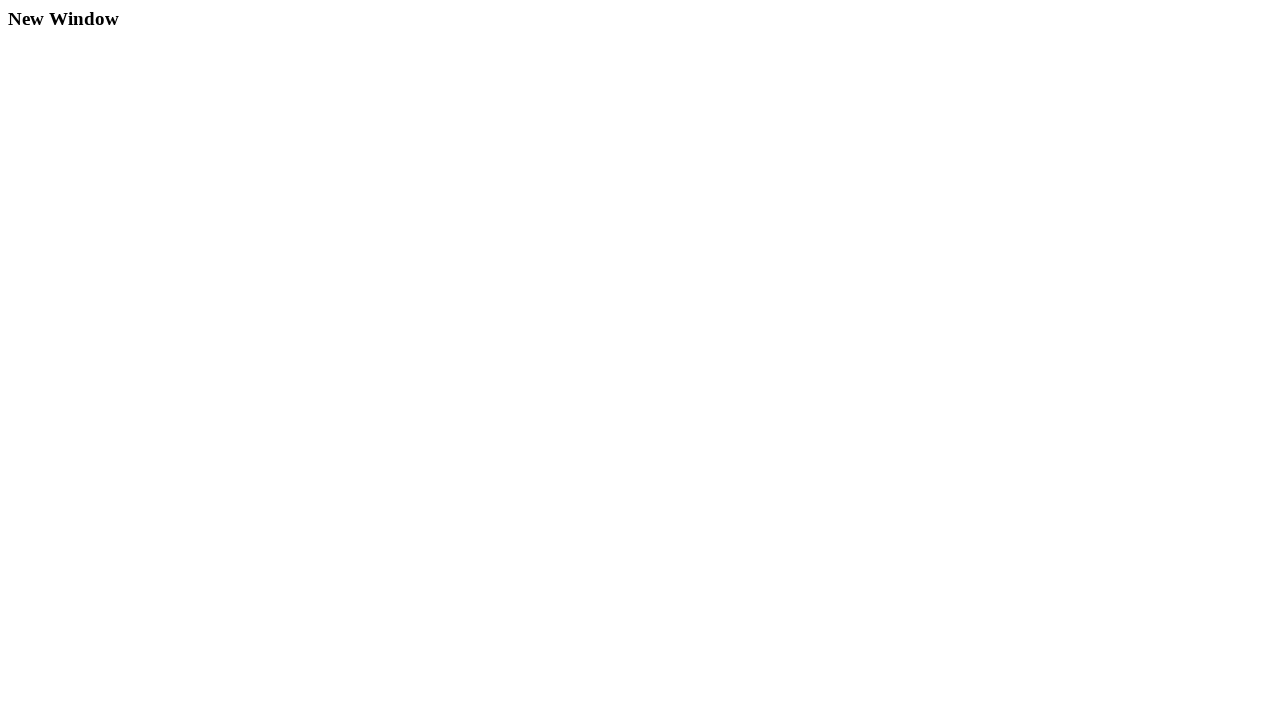

Verified new window title is 'New Window'
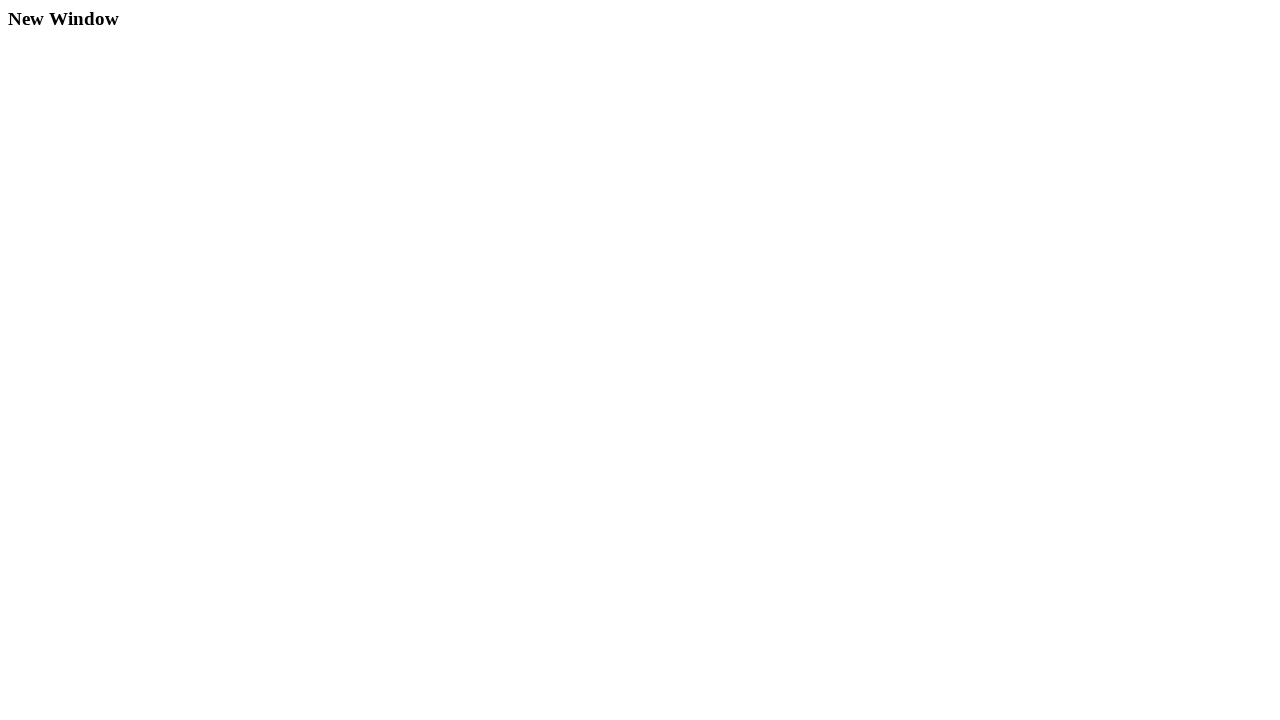

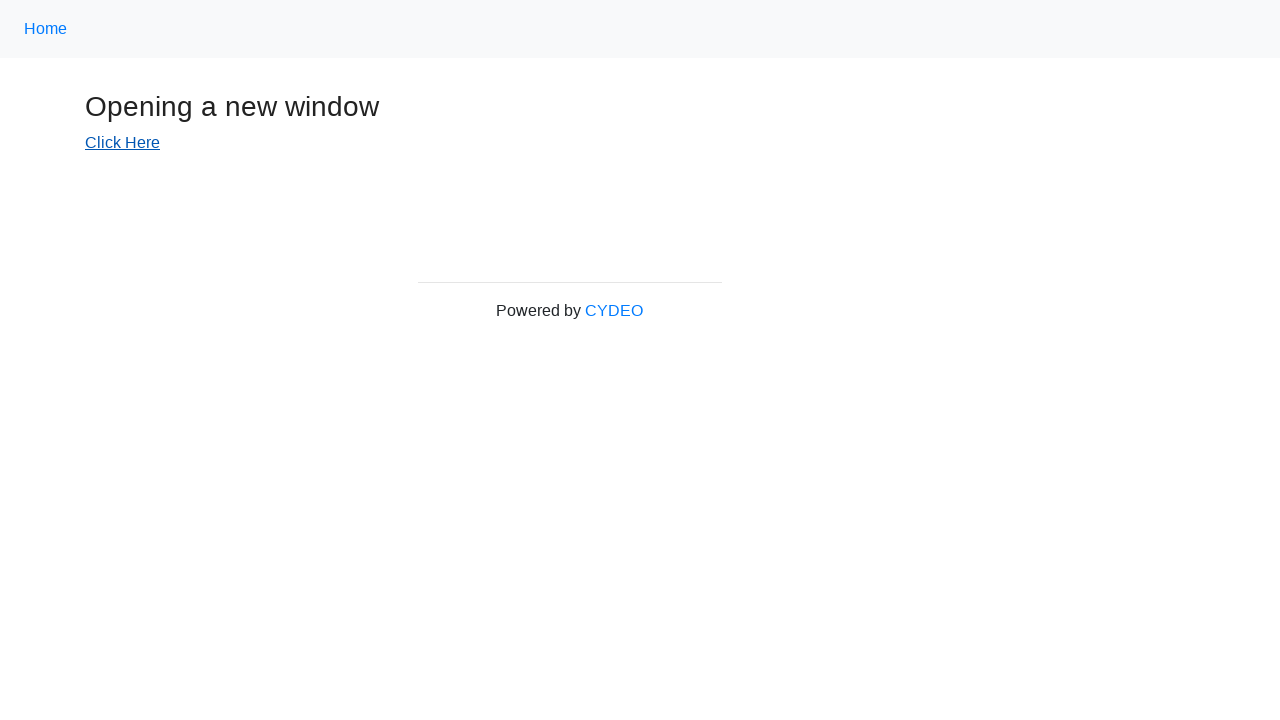